Tests browser back button navigation between different filter views

Starting URL: https://demo.playwright.dev/todomvc

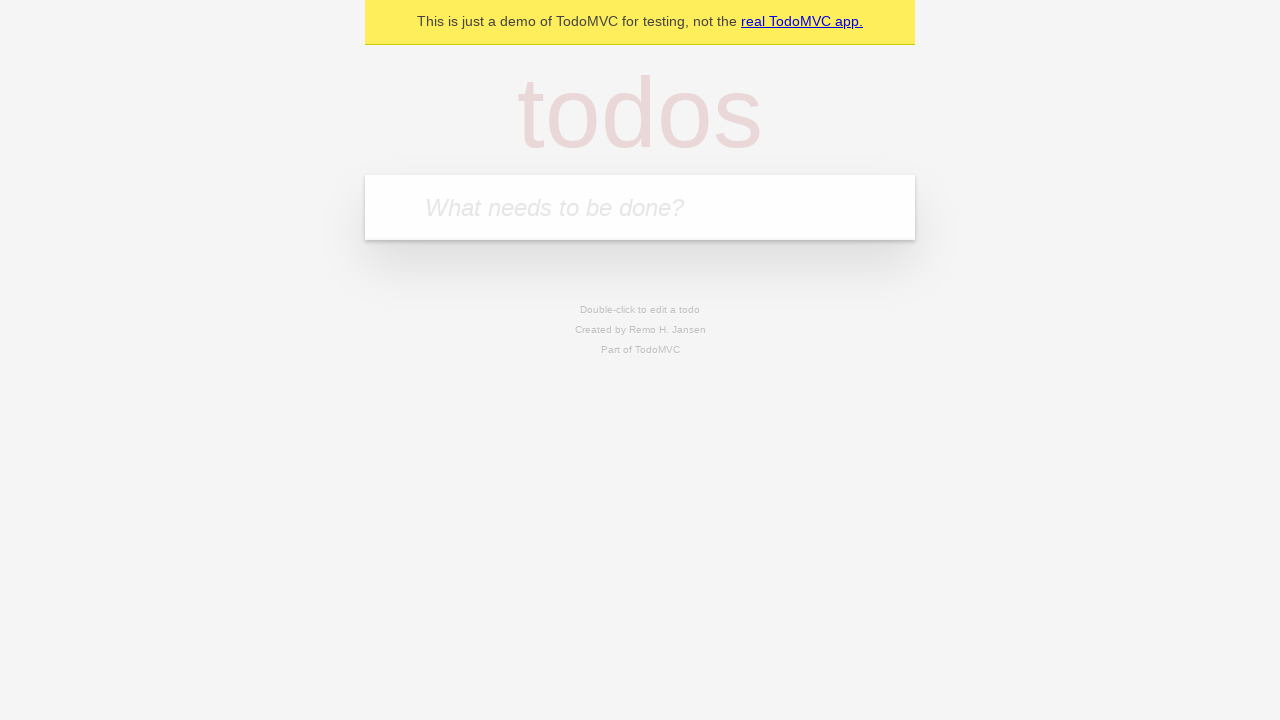

Filled todo input with 'buy some cheese' on internal:attr=[placeholder="What needs to be done?"i]
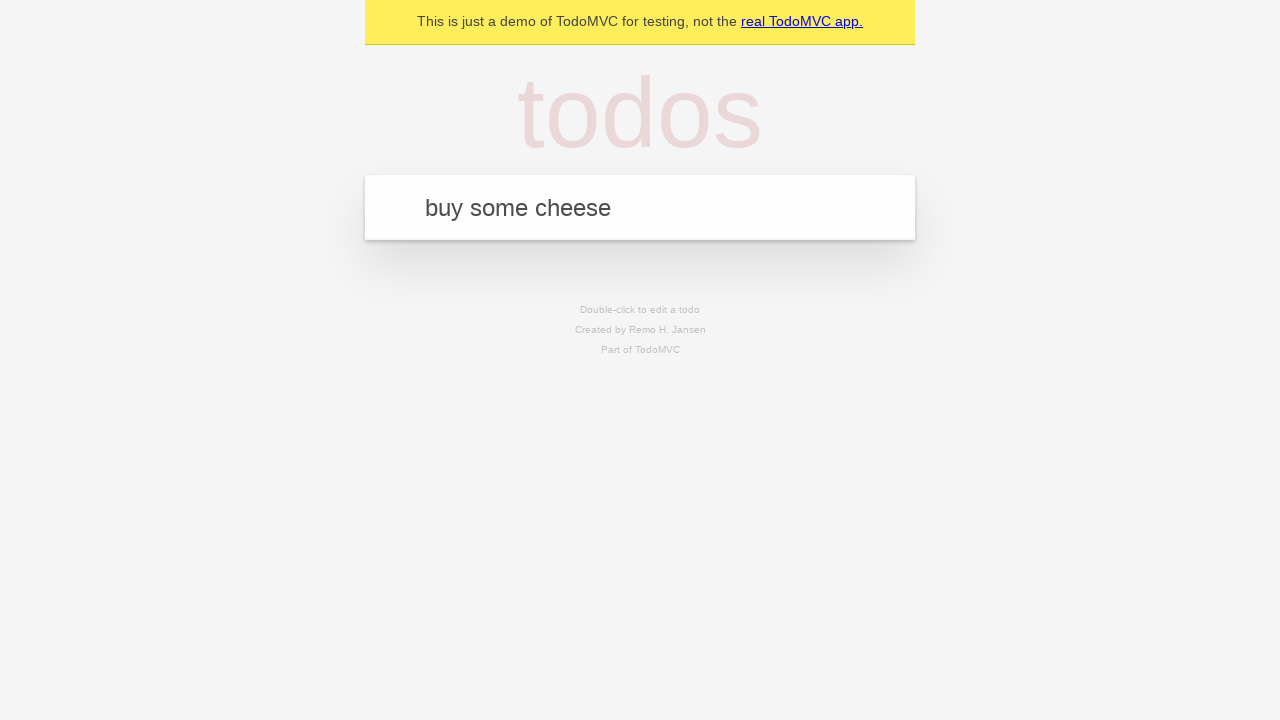

Pressed Enter to create first todo on internal:attr=[placeholder="What needs to be done?"i]
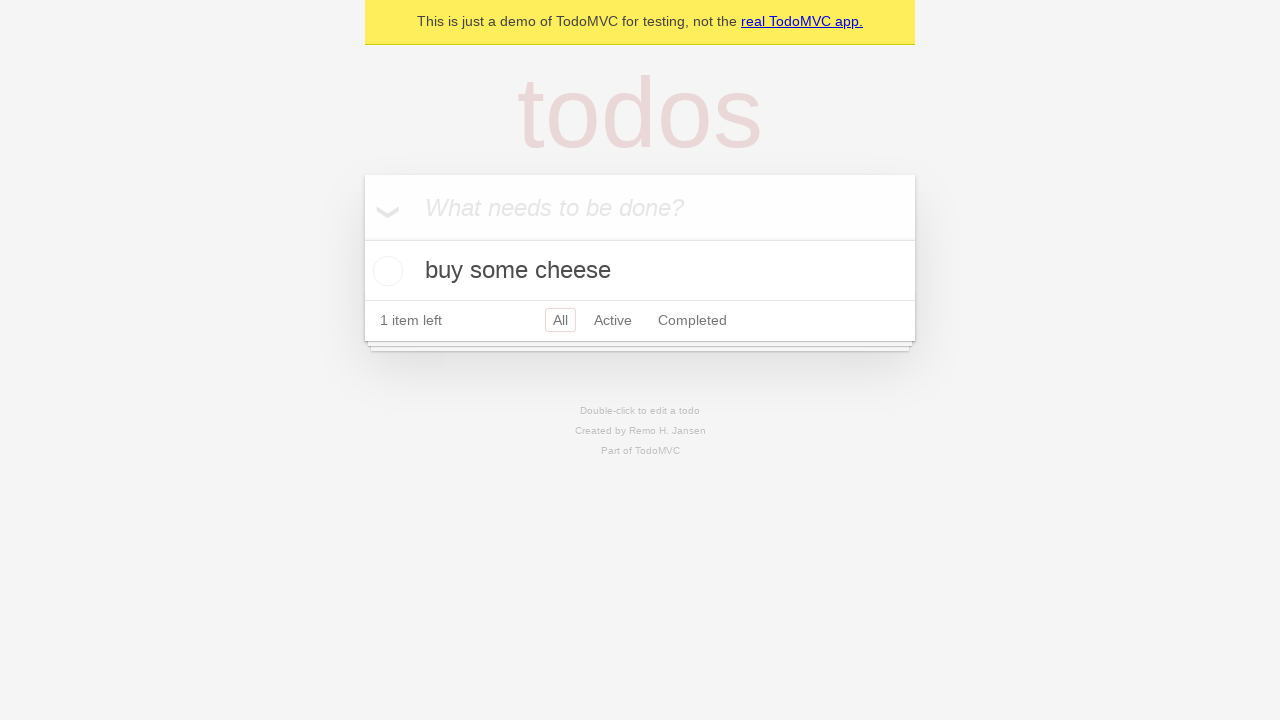

Filled todo input with 'feed the cat' on internal:attr=[placeholder="What needs to be done?"i]
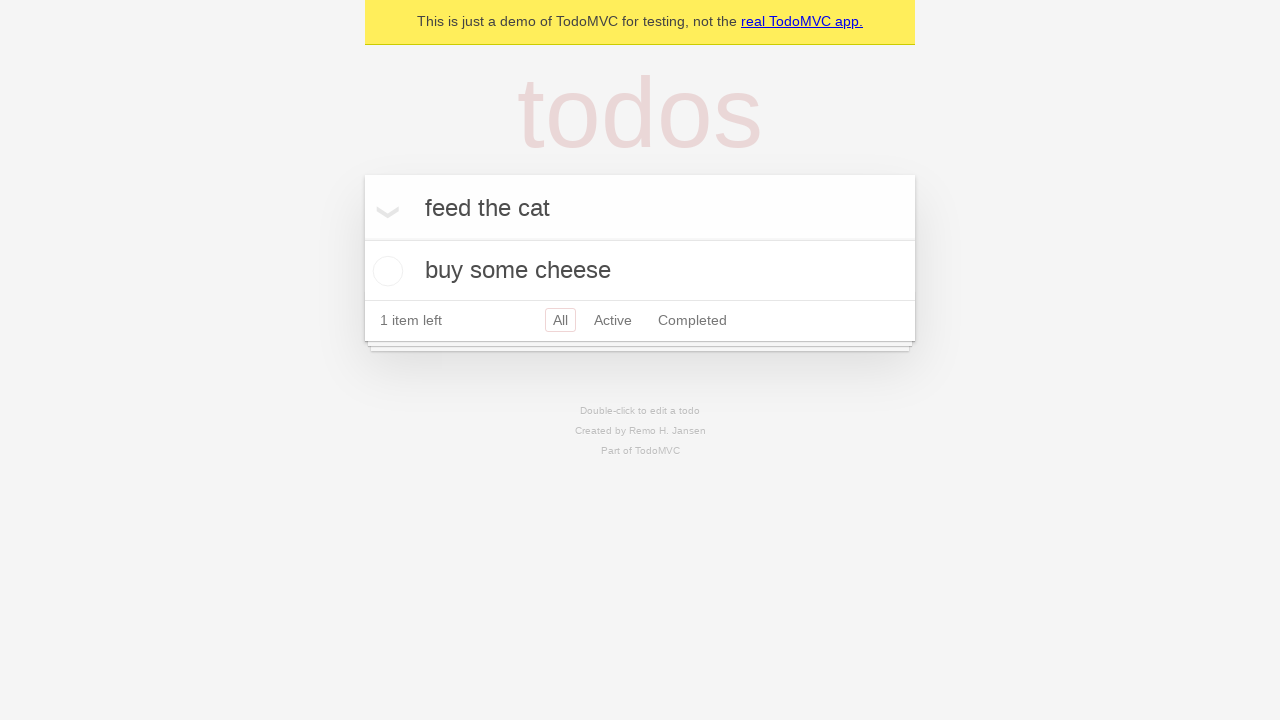

Pressed Enter to create second todo on internal:attr=[placeholder="What needs to be done?"i]
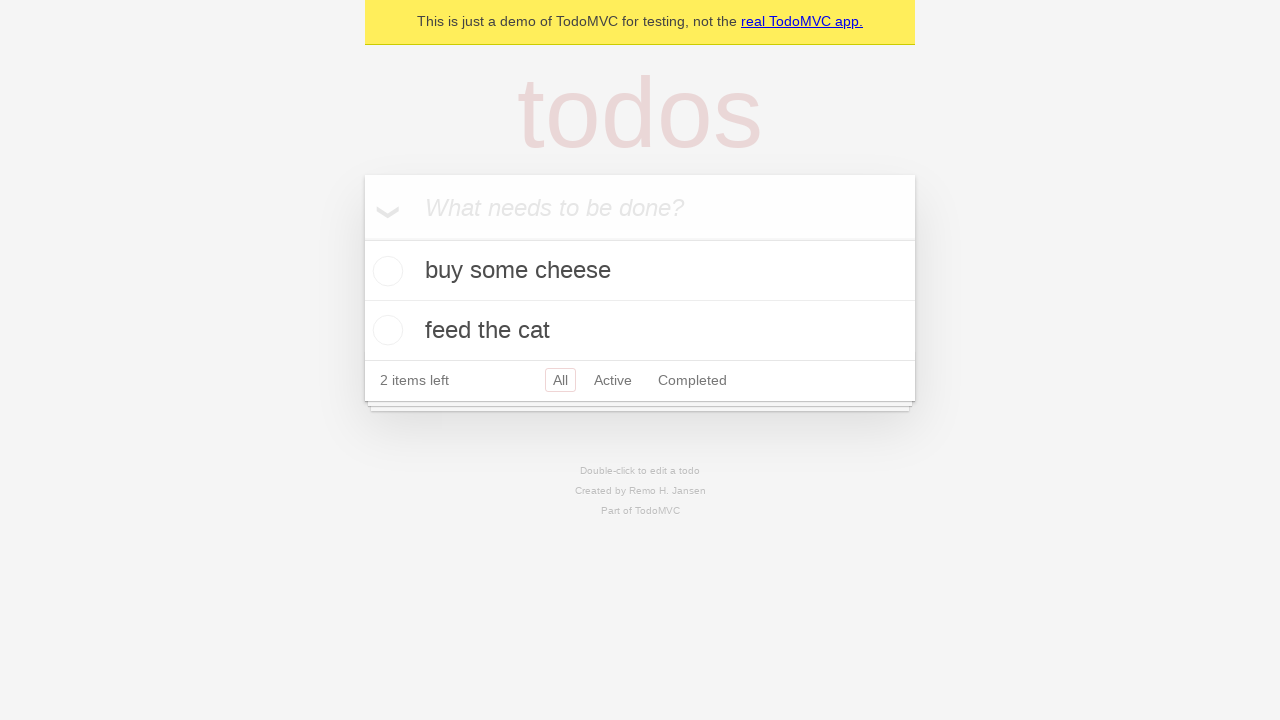

Filled todo input with 'book a doctors appointment' on internal:attr=[placeholder="What needs to be done?"i]
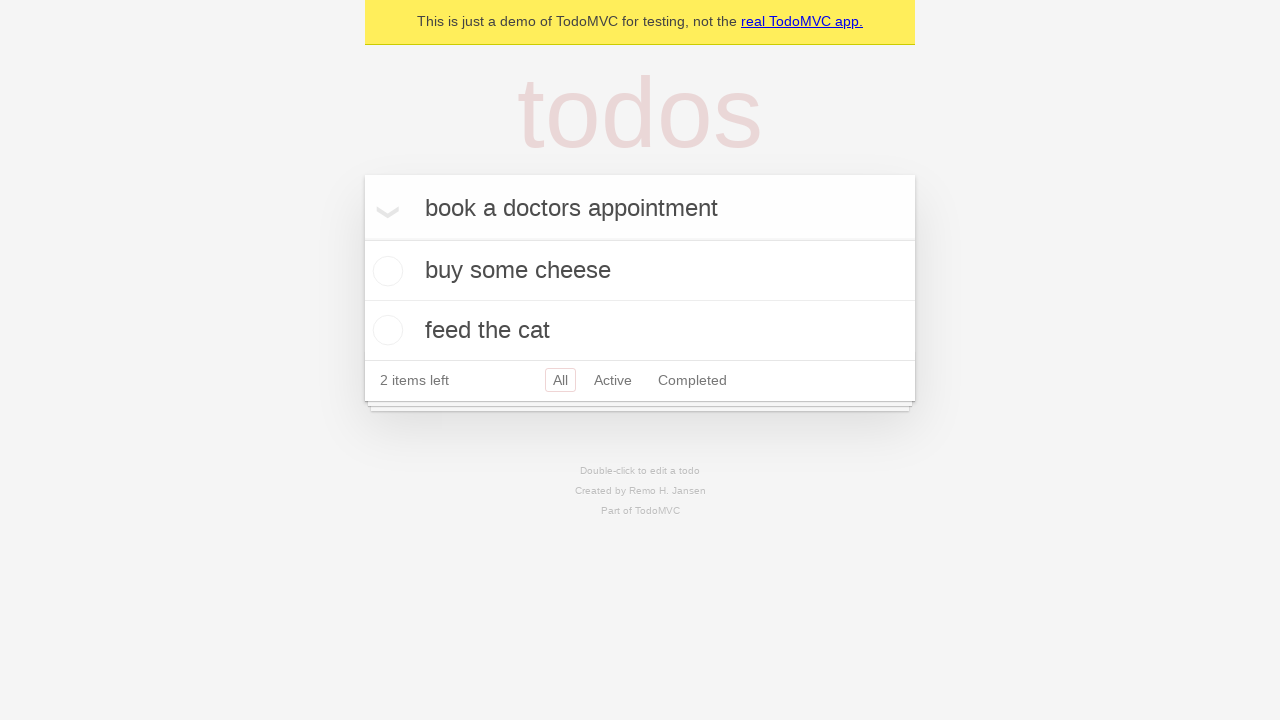

Pressed Enter to create third todo on internal:attr=[placeholder="What needs to be done?"i]
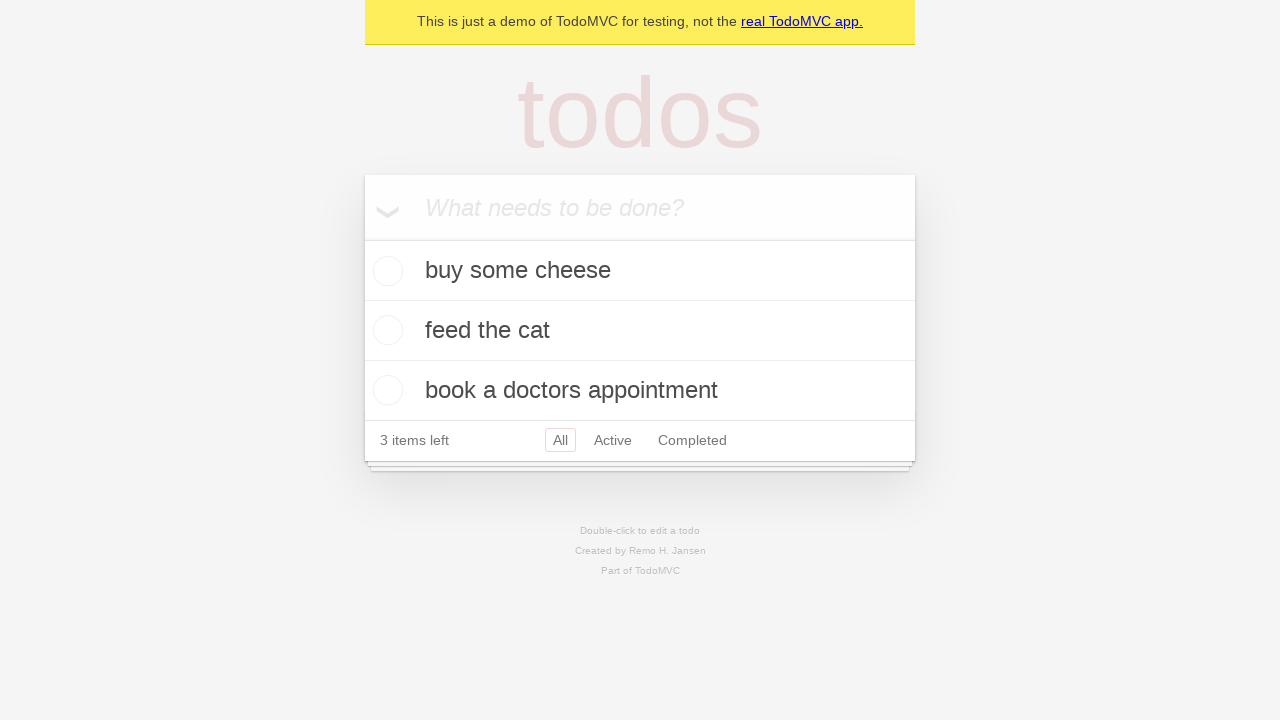

Checked the second todo item at (385, 330) on internal:testid=[data-testid="todo-item"s] >> nth=1 >> internal:role=checkbox
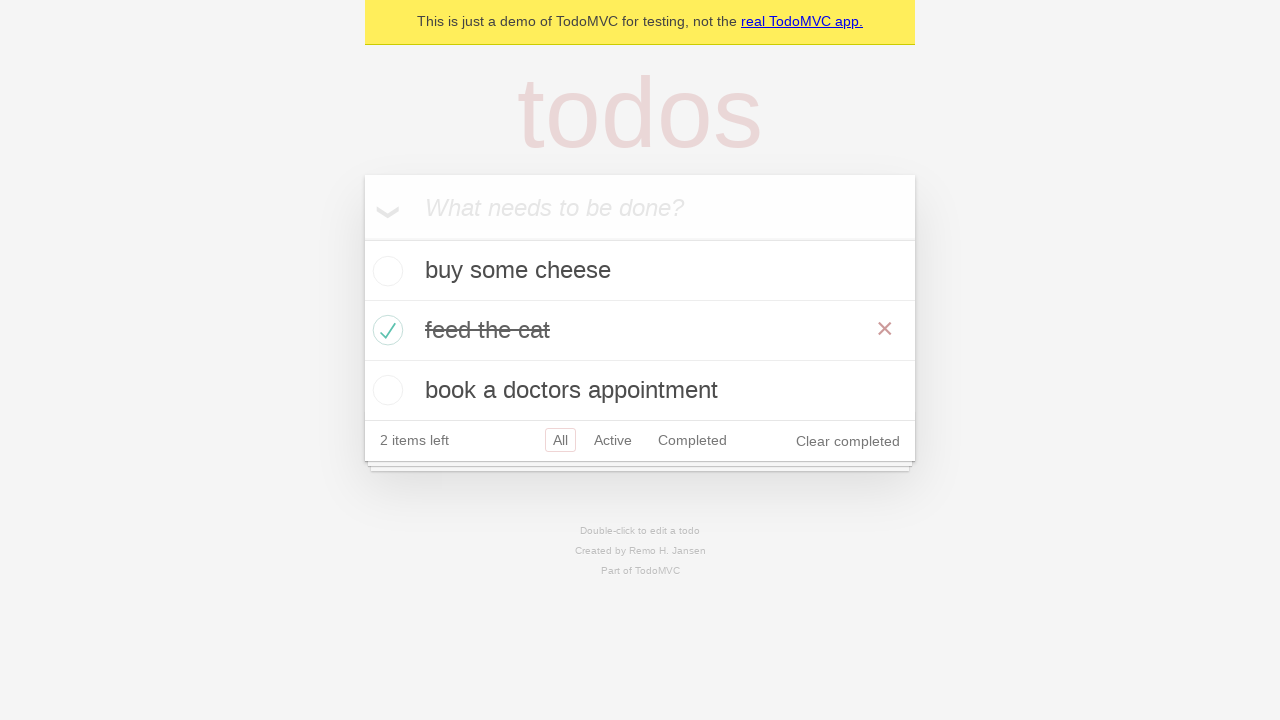

Clicked 'All' filter link at (560, 440) on internal:role=link[name="All"i]
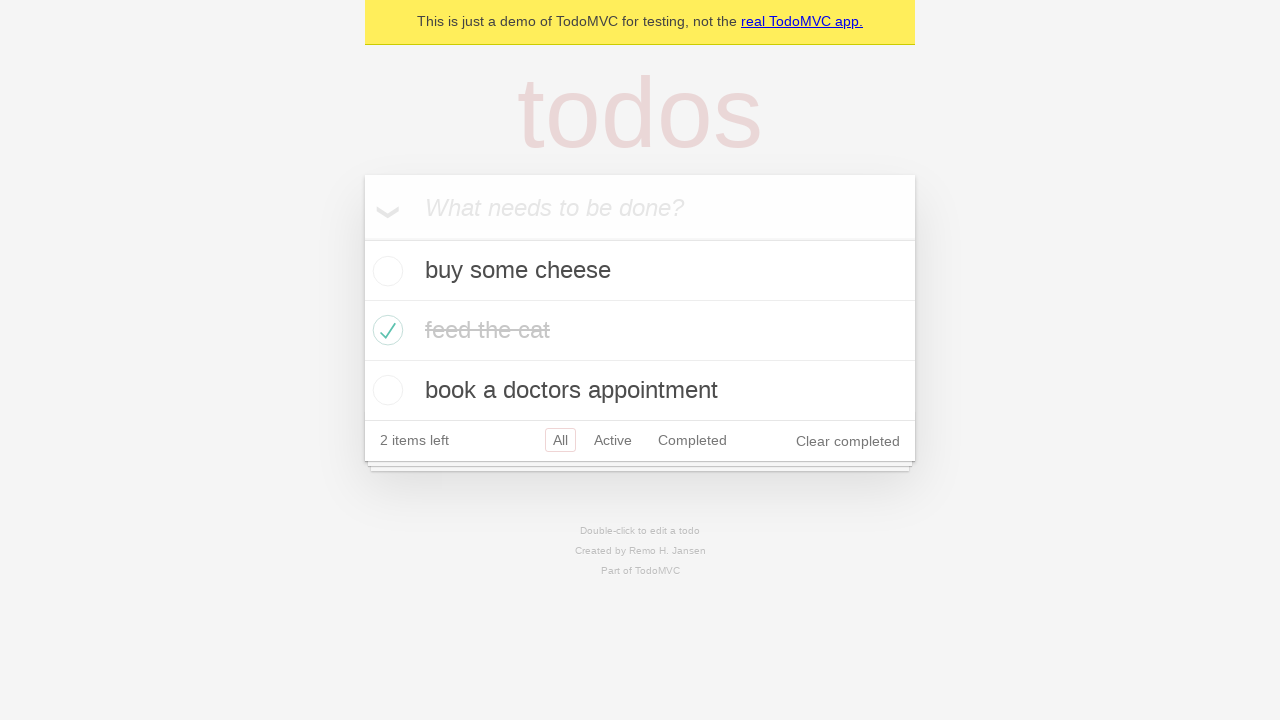

Clicked 'Active' filter link at (613, 440) on internal:role=link[name="Active"i]
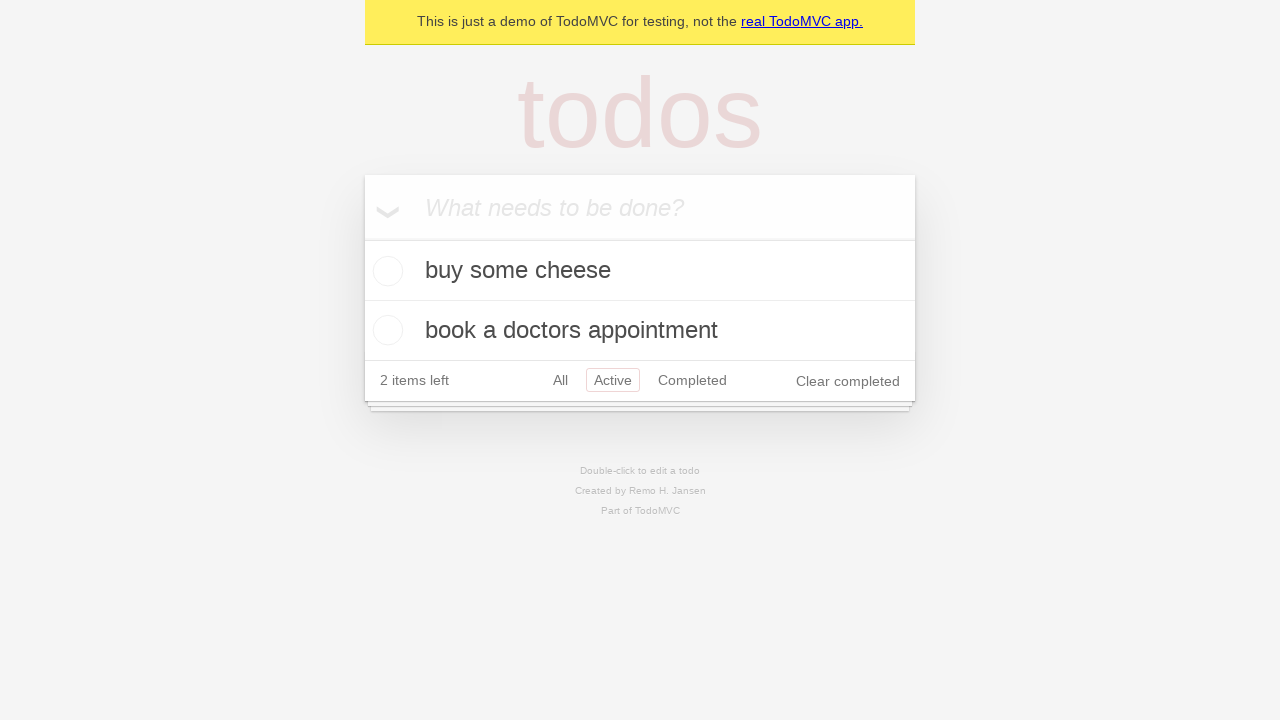

Clicked 'Completed' filter link at (692, 380) on internal:role=link[name="Completed"i]
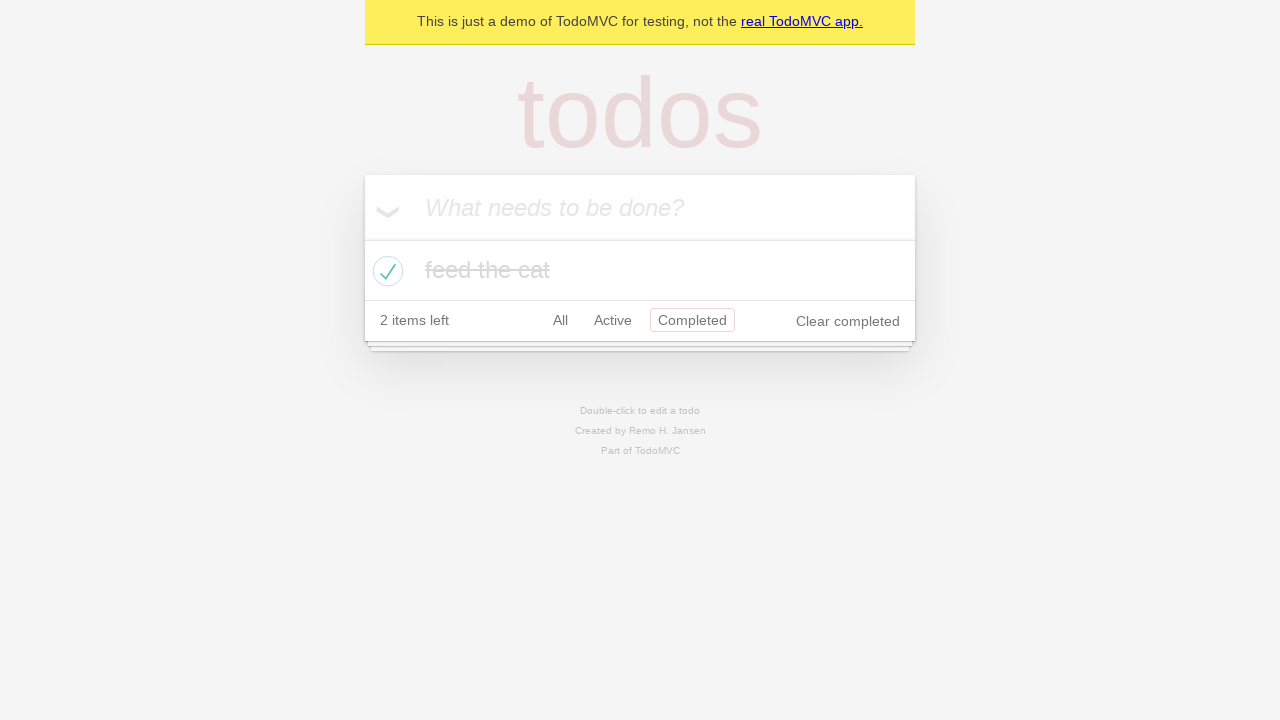

Navigated back from Completed filter view
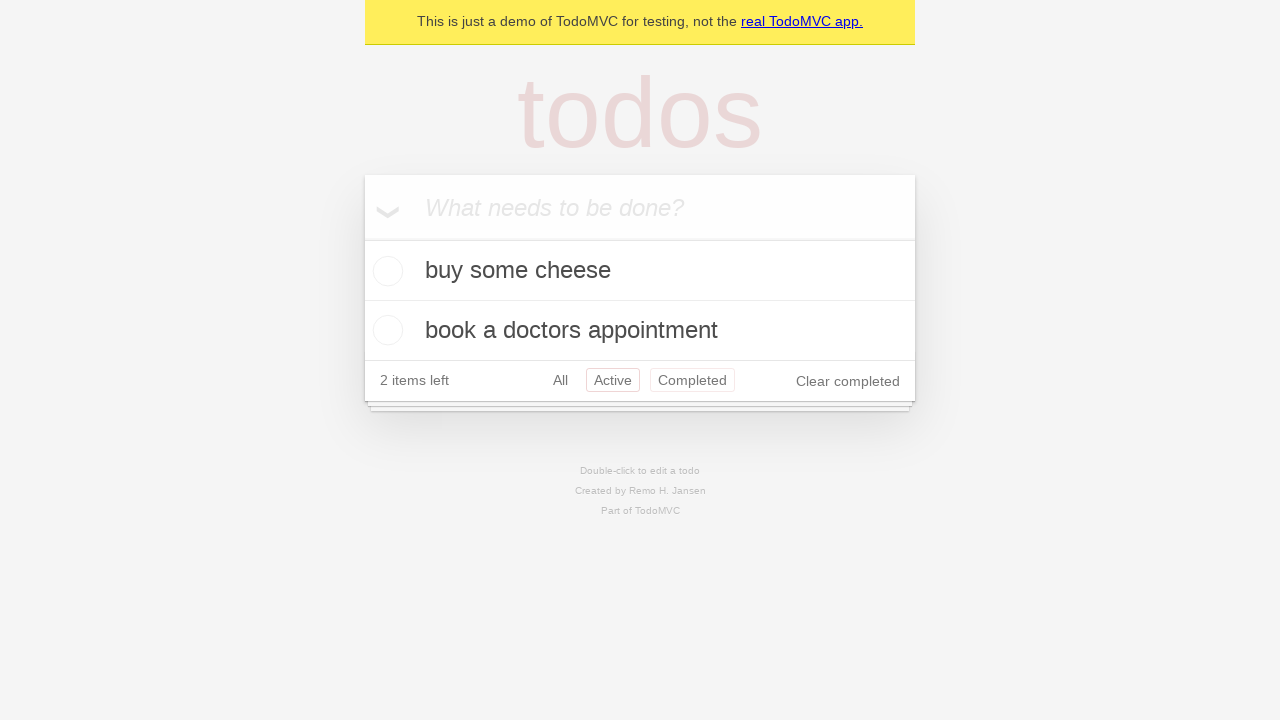

Navigated back from Active filter view
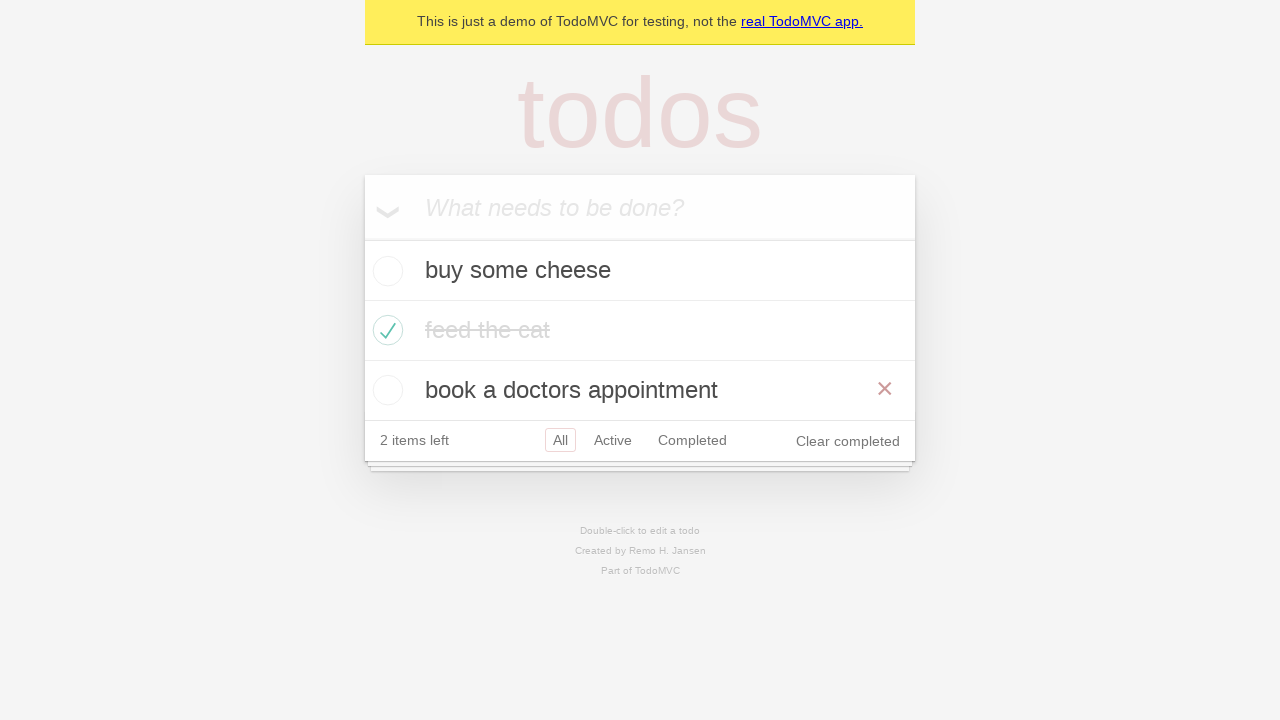

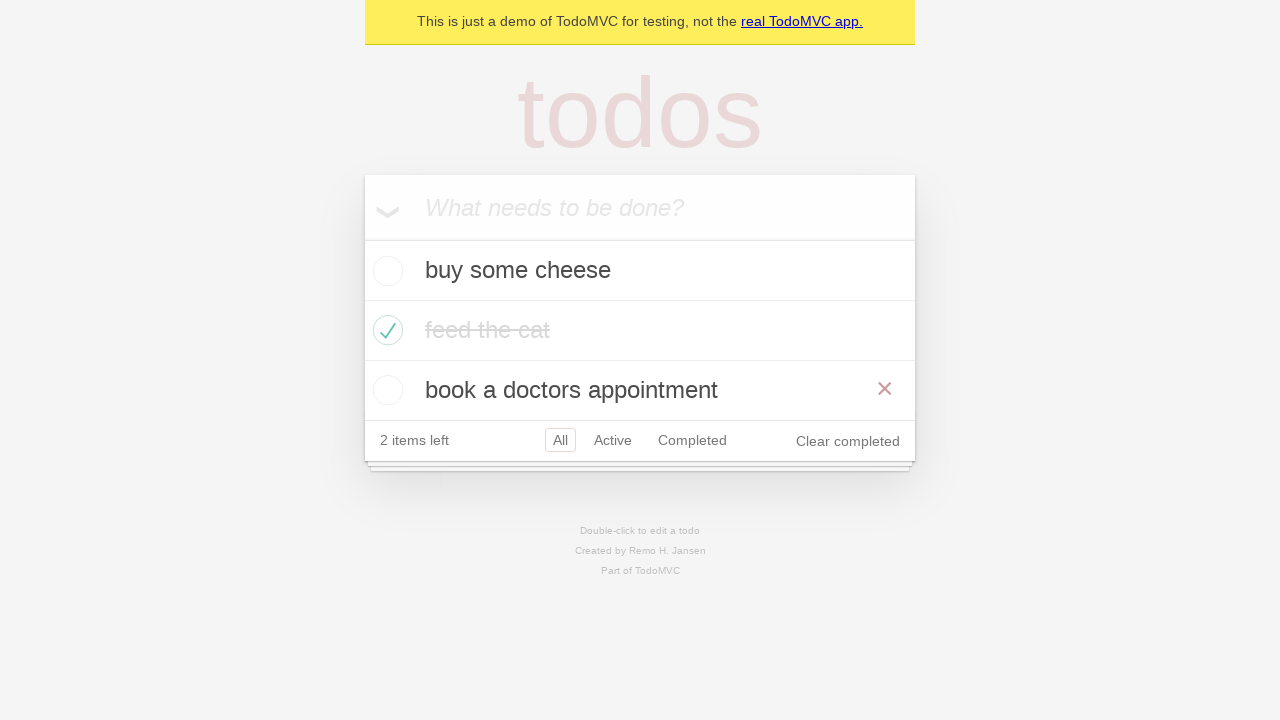